Tests dropdown select by choosing an option and verifying the selection

Starting URL: https://www.bonigarcia.dev/selenium-webdriver-java/web-form.html

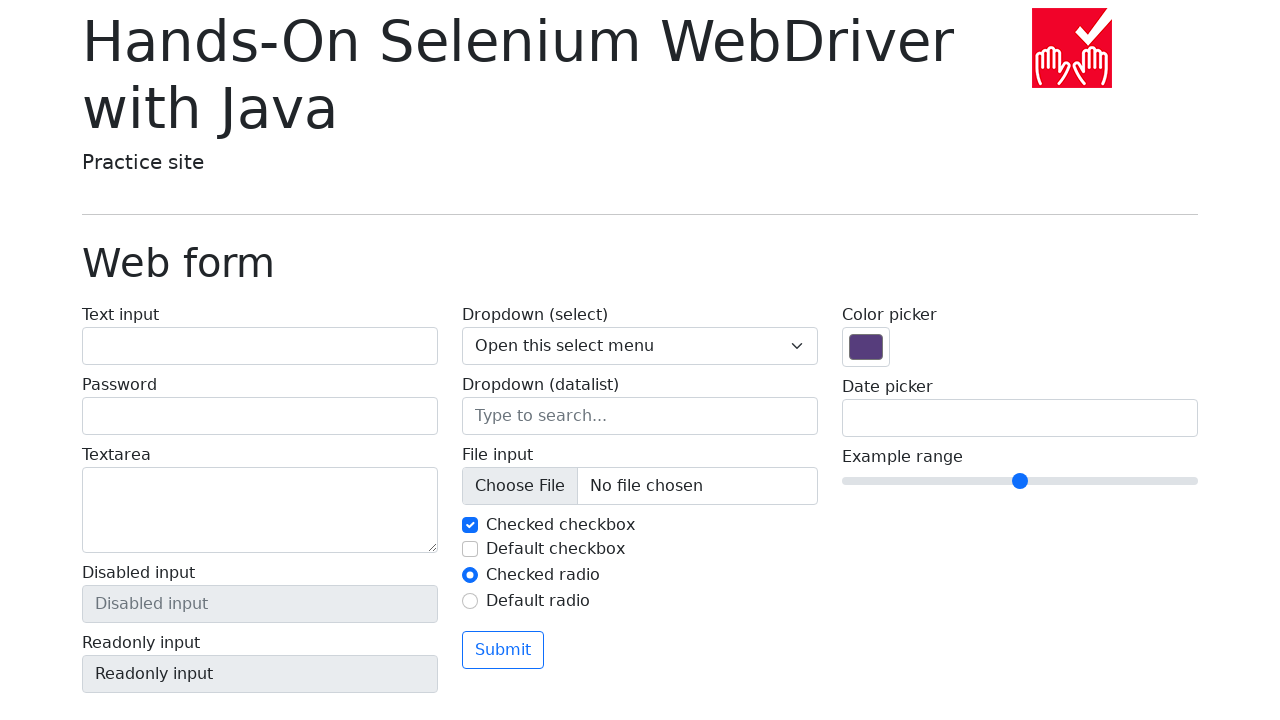

Navigated to web form page
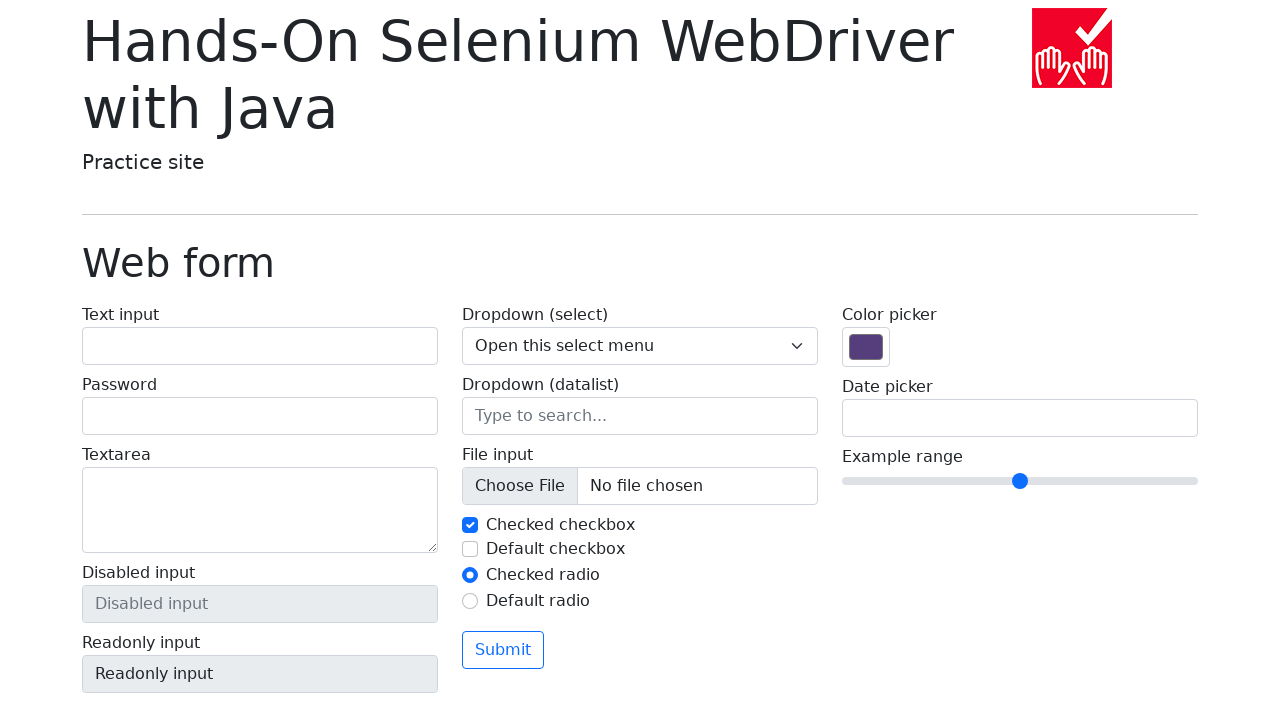

Selected 'Two' option from dropdown on select[name='my-select']
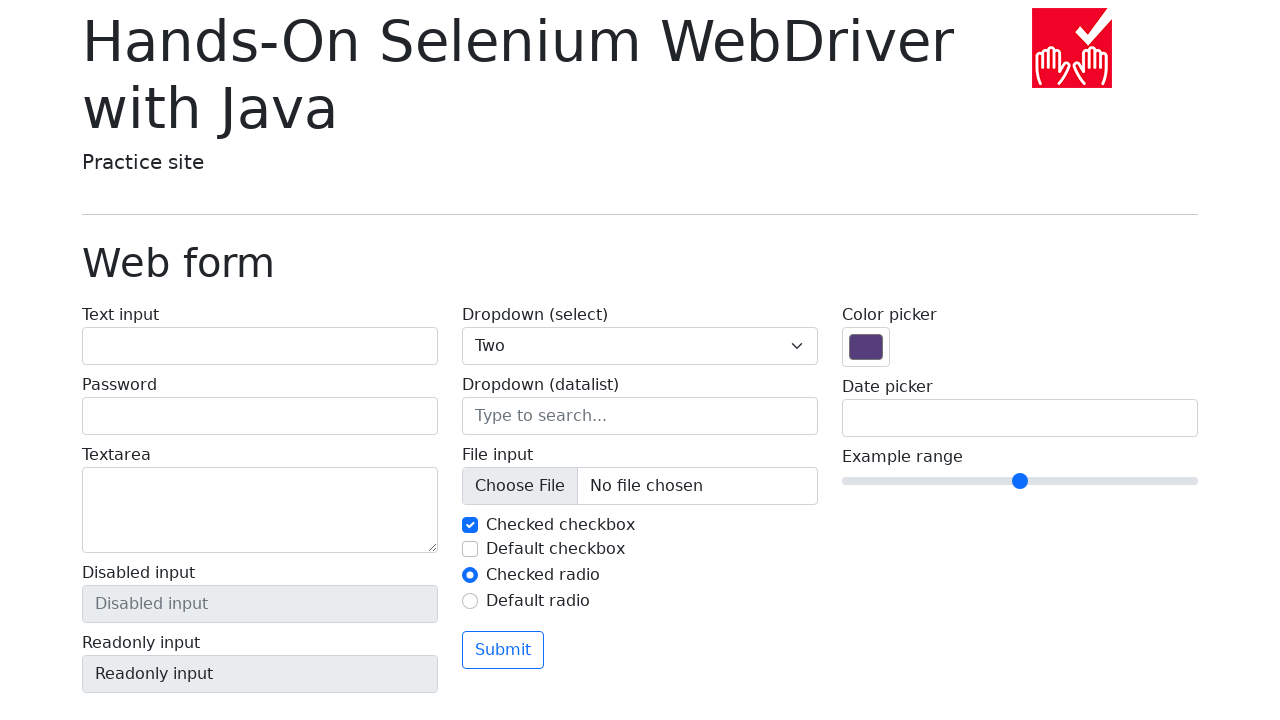

Verified dropdown selection value is '2'
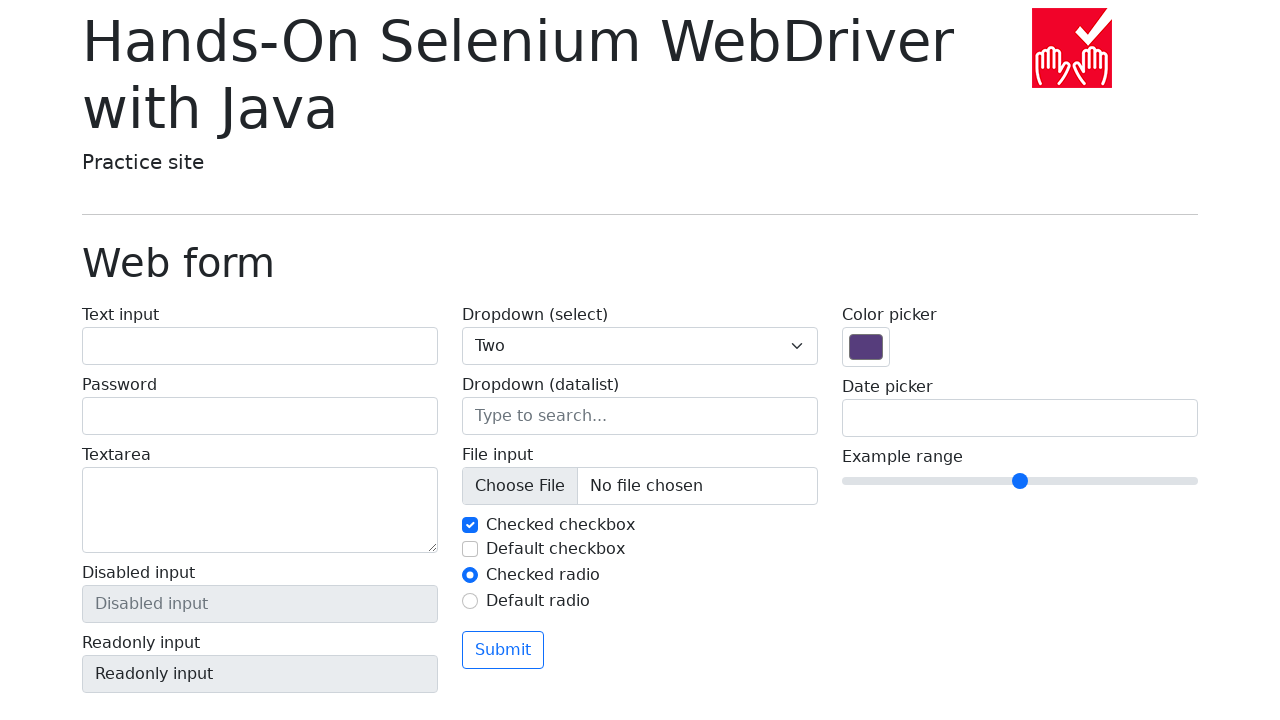

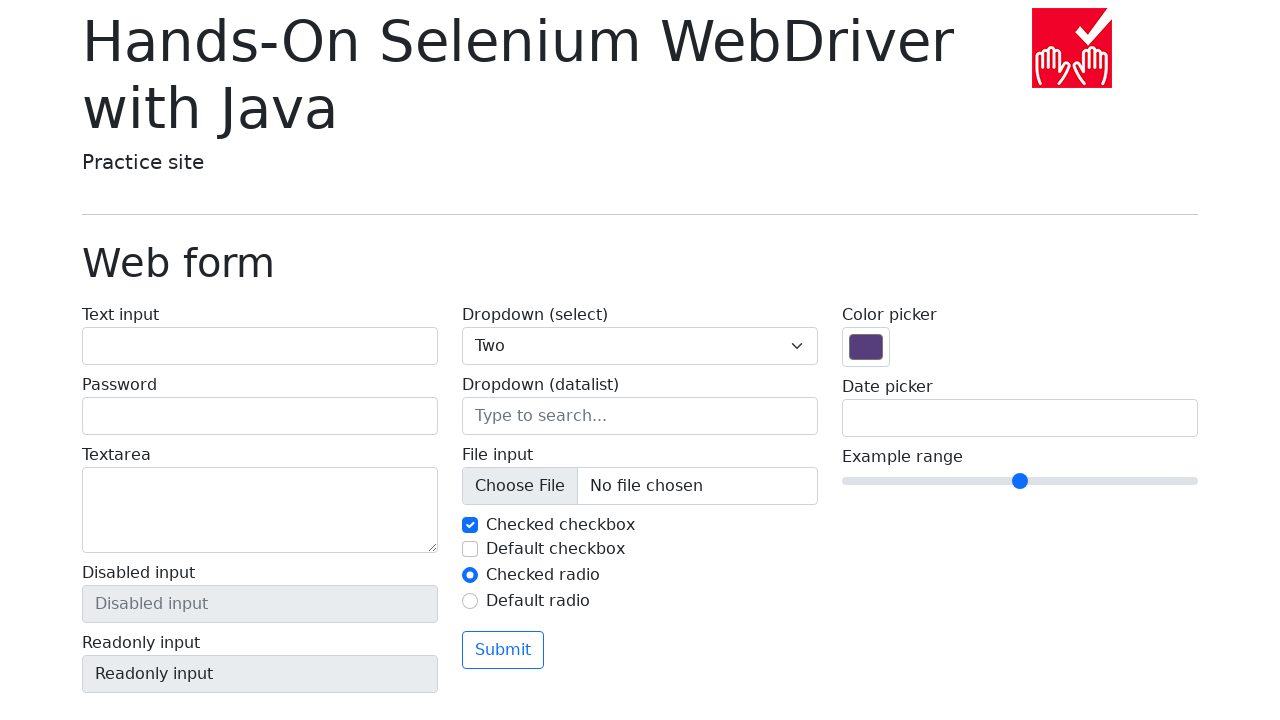